Tests e-commerce add-to-cart functionality by finding specific products (Broccoli, Beetroot, Tomato, Potato) from a product list and adding them to the shopping cart.

Starting URL: https://rahulshettyacademy.com/seleniumPractise/#/

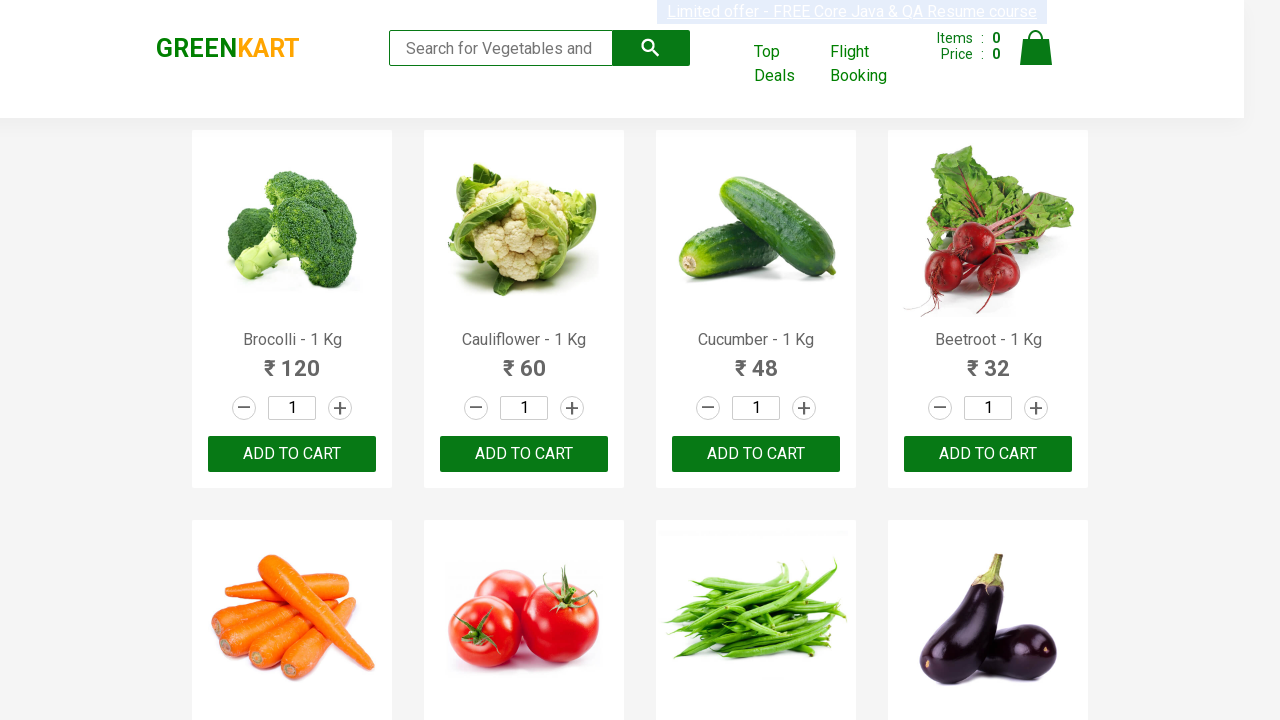

Waited for product list to load
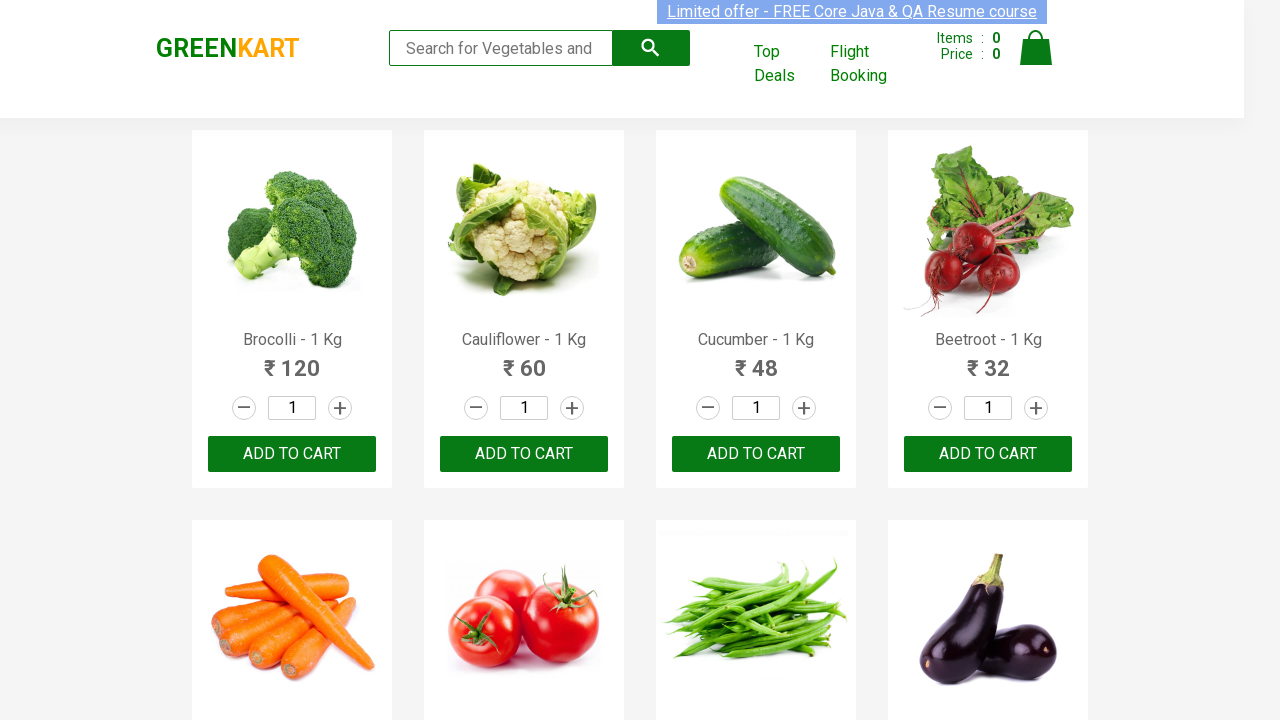

Added Brocolli to cart at (292, 454) on div.product-action button >> nth=0
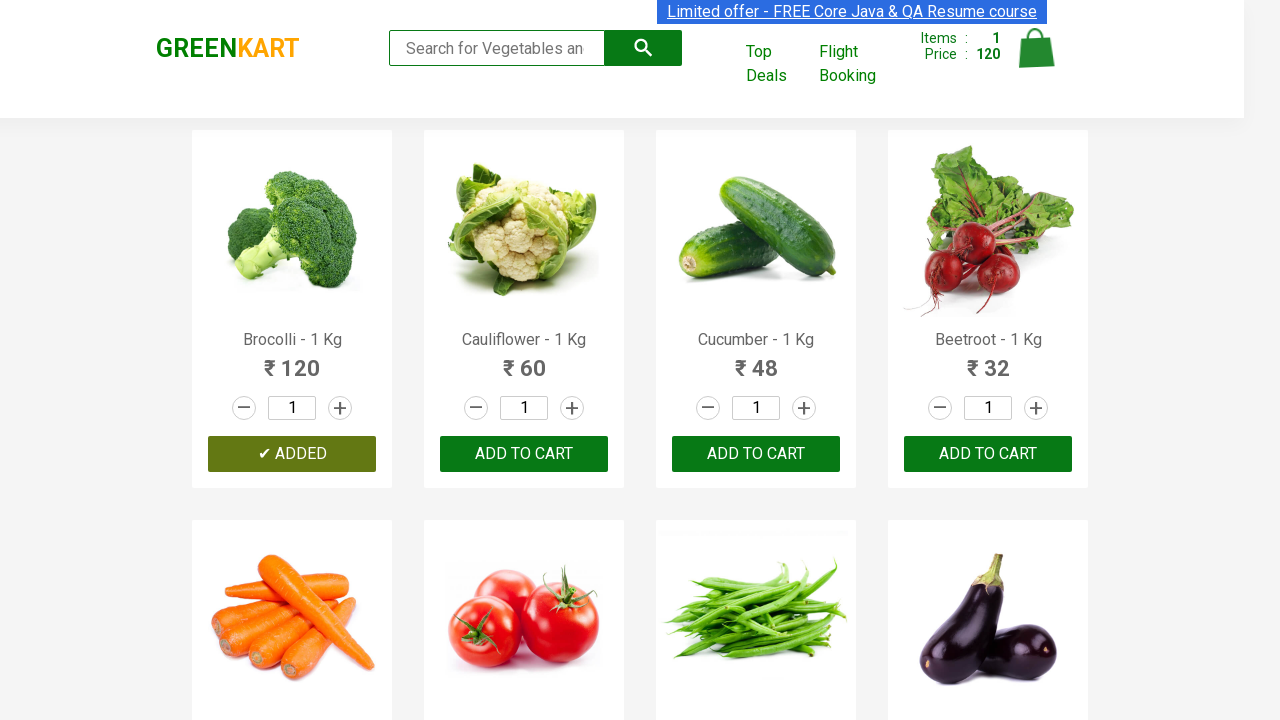

Added Beetroot to cart at (988, 454) on div.product-action button >> nth=3
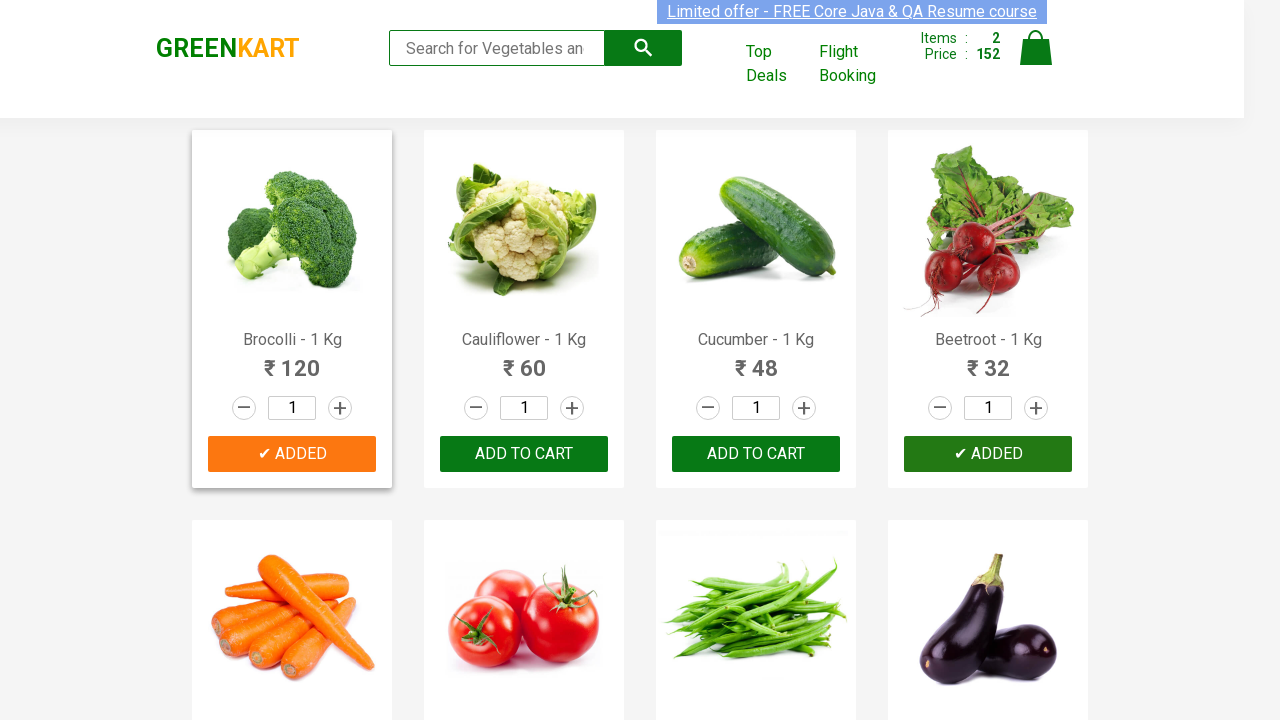

Added Tomato to cart at (524, 360) on div.product-action button >> nth=5
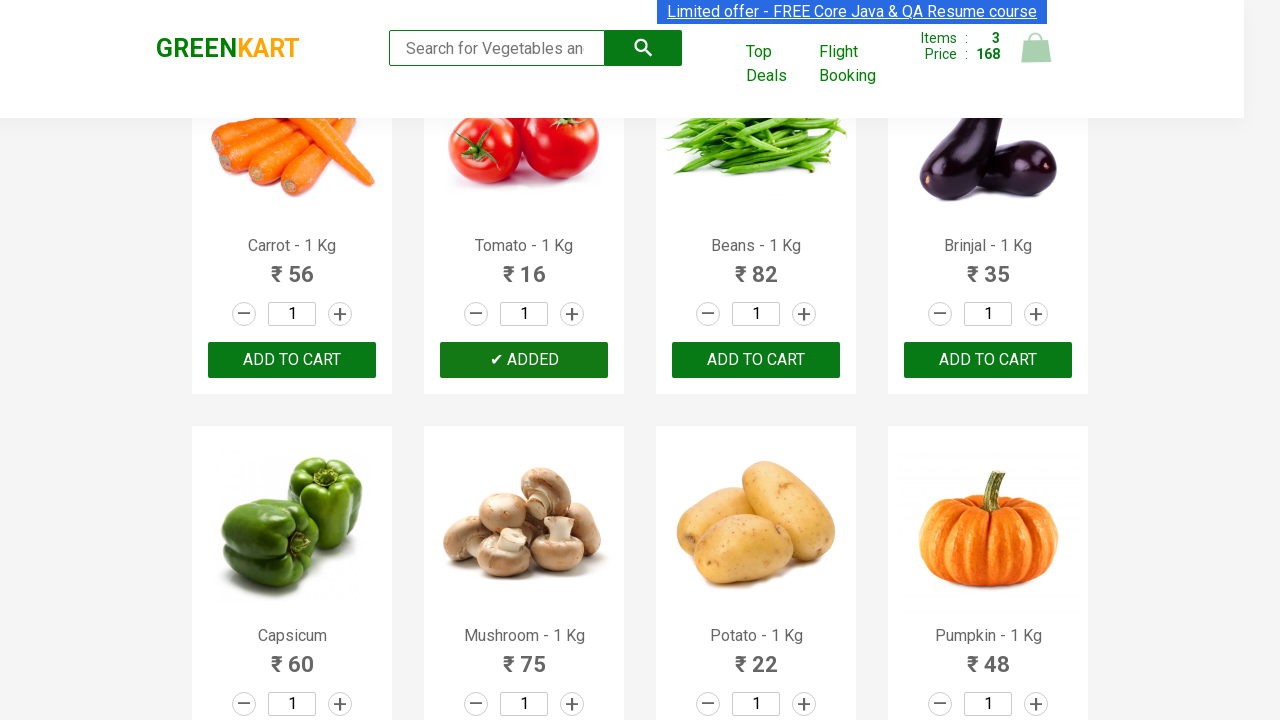

Added Potato to cart at (756, 360) on div.product-action button >> nth=10
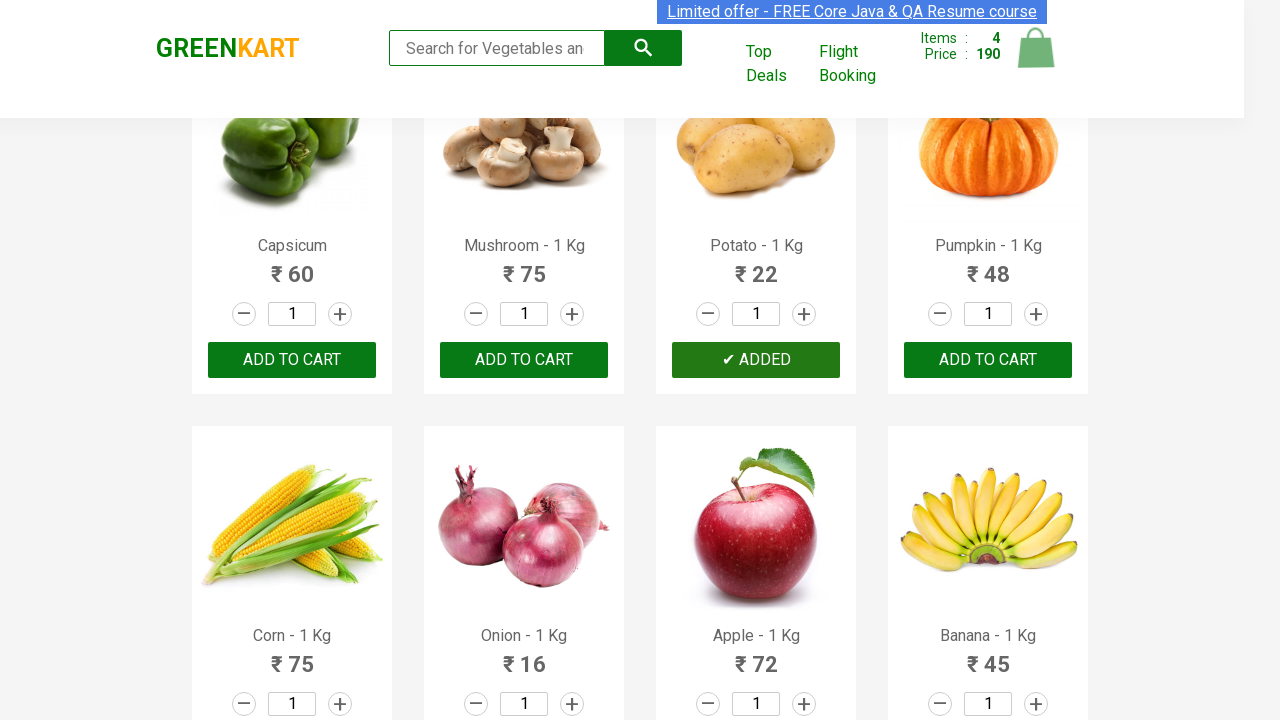

Clicked cart icon to view shopping cart at (1036, 59) on .cart-icon
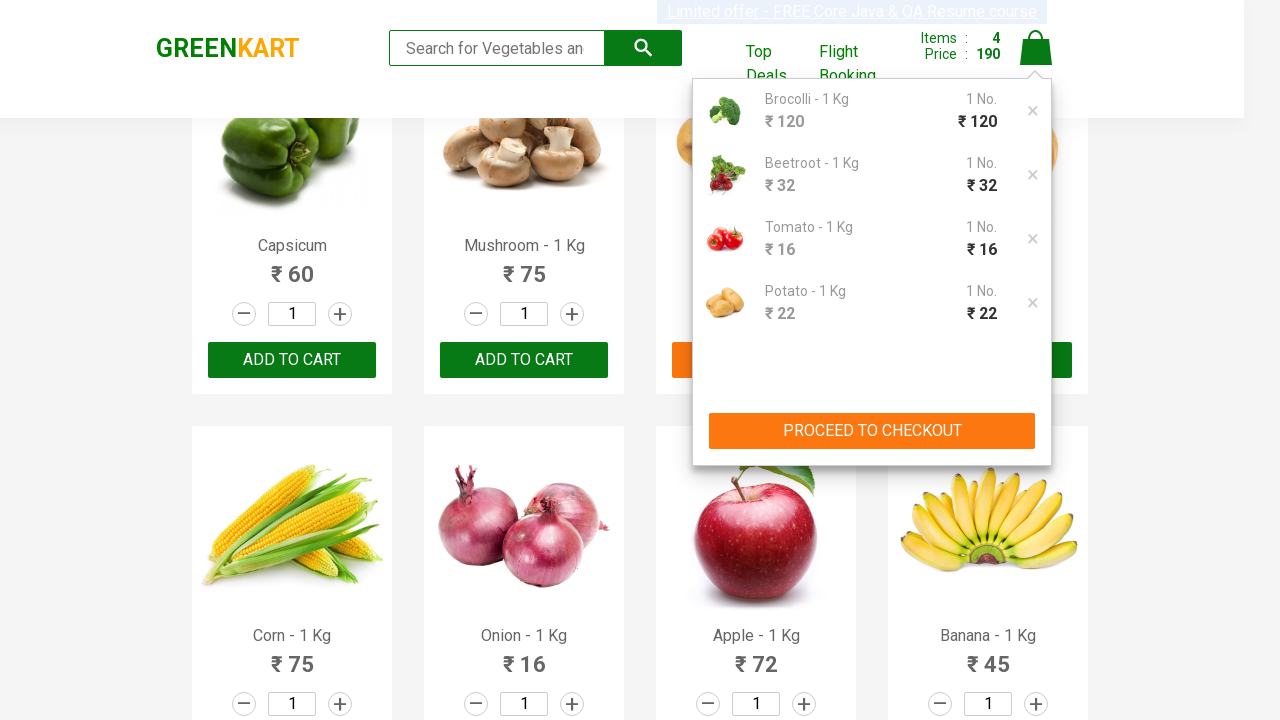

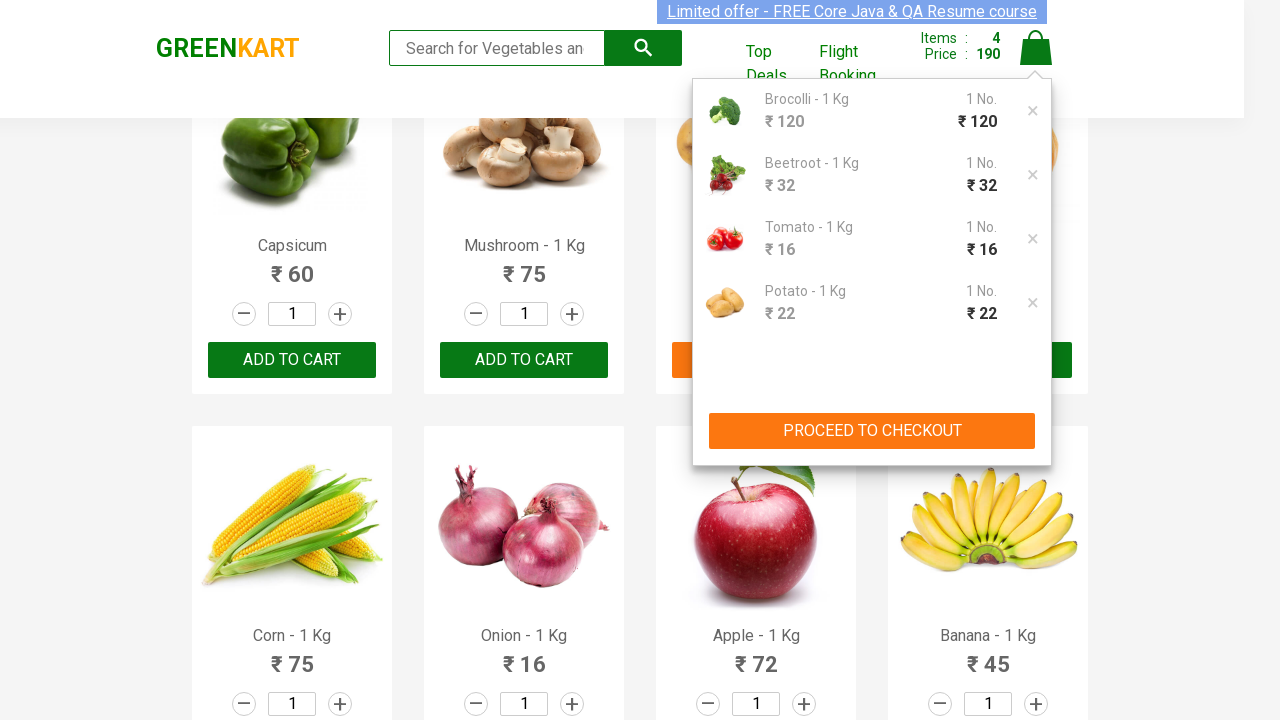